Navigates to the WhatsApp app page on Google Play Store, opens the reviews section by clicking "See all reviews", and scrolls through the reviews popup to load more content.

Starting URL: https://play.google.com/store/apps/details?id=com.whatsapp

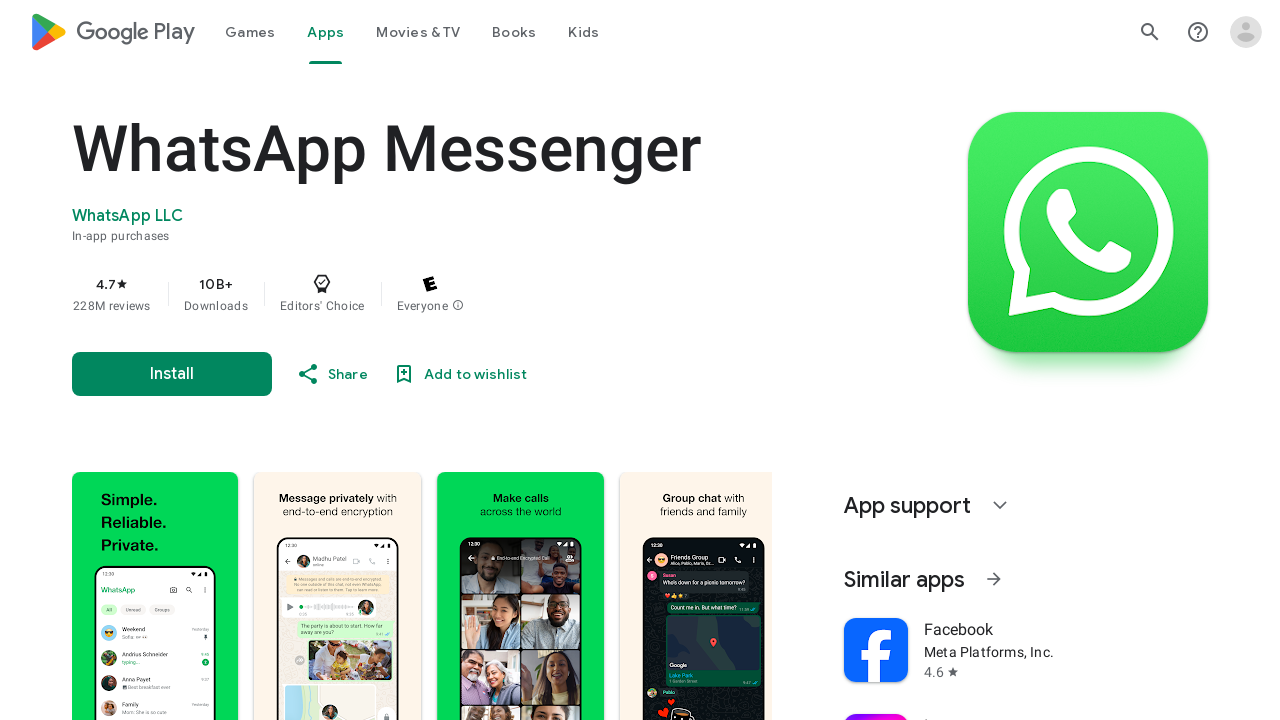

Waited for 'See all reviews' button to load on WhatsApp app page
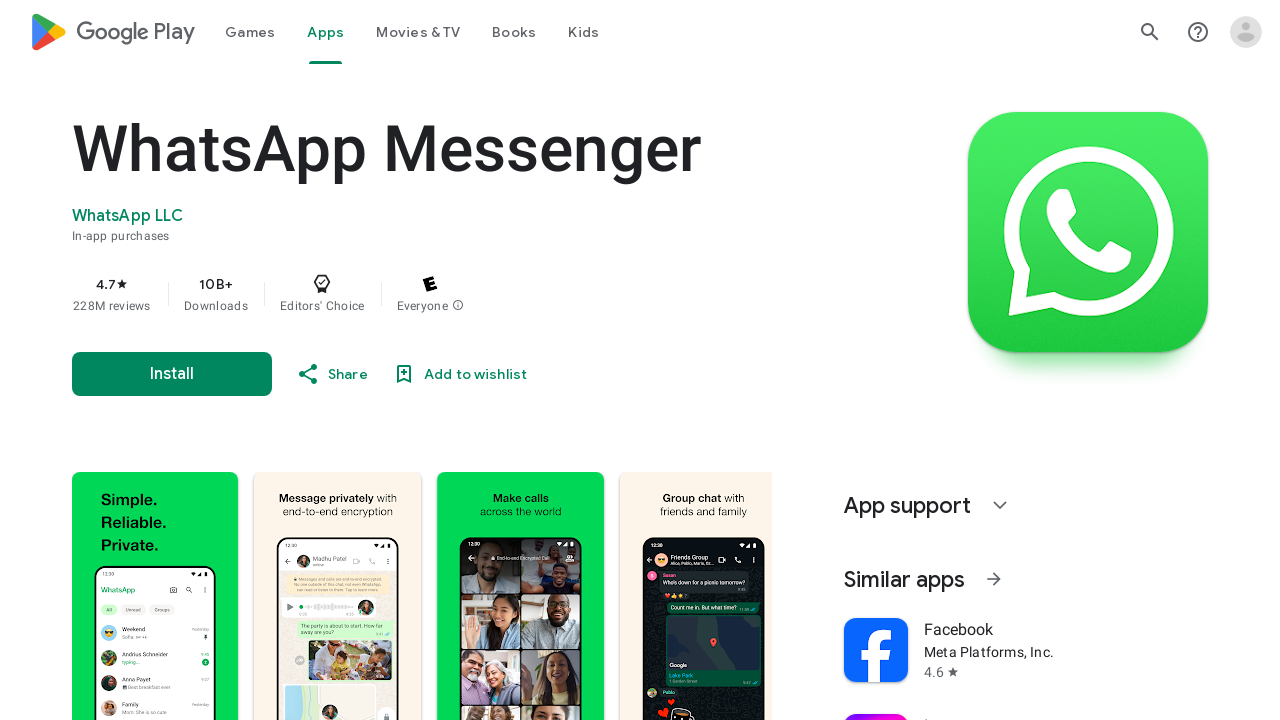

Located all 'See all reviews' button elements
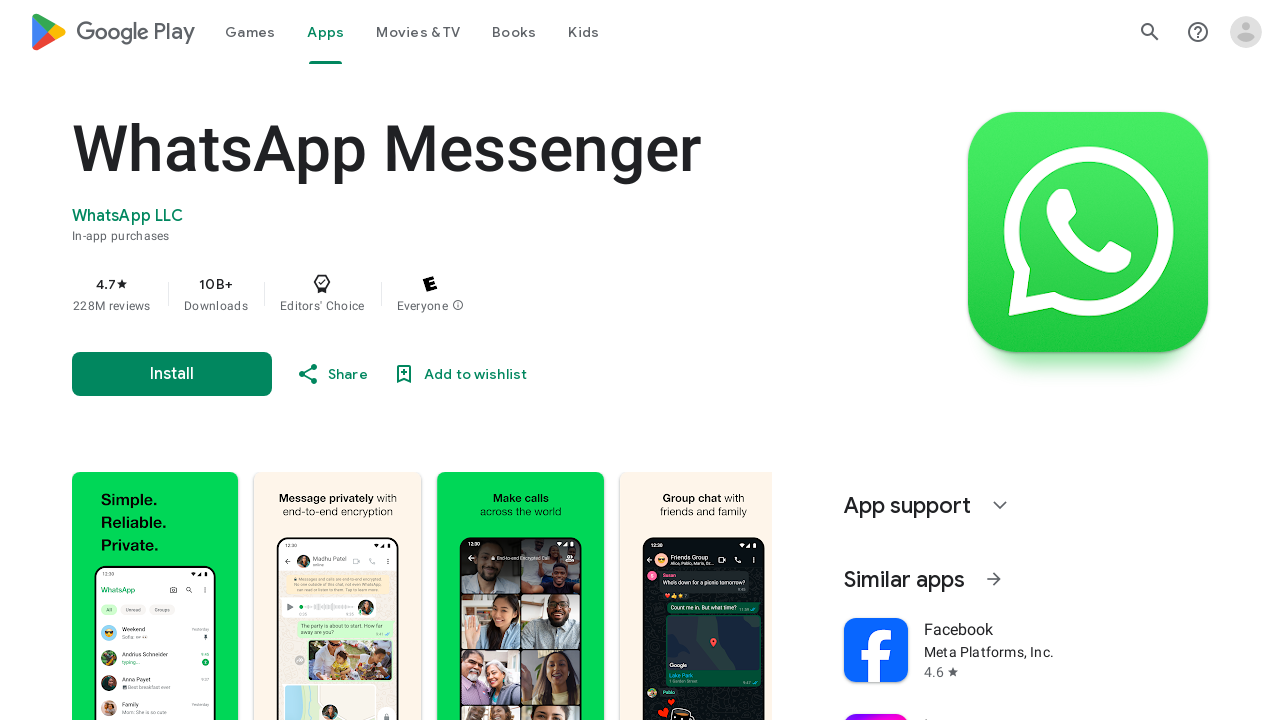

Clicked the 'See all reviews' button at (132, 360) on span.VfPpkd-vQzf8d >> nth=8
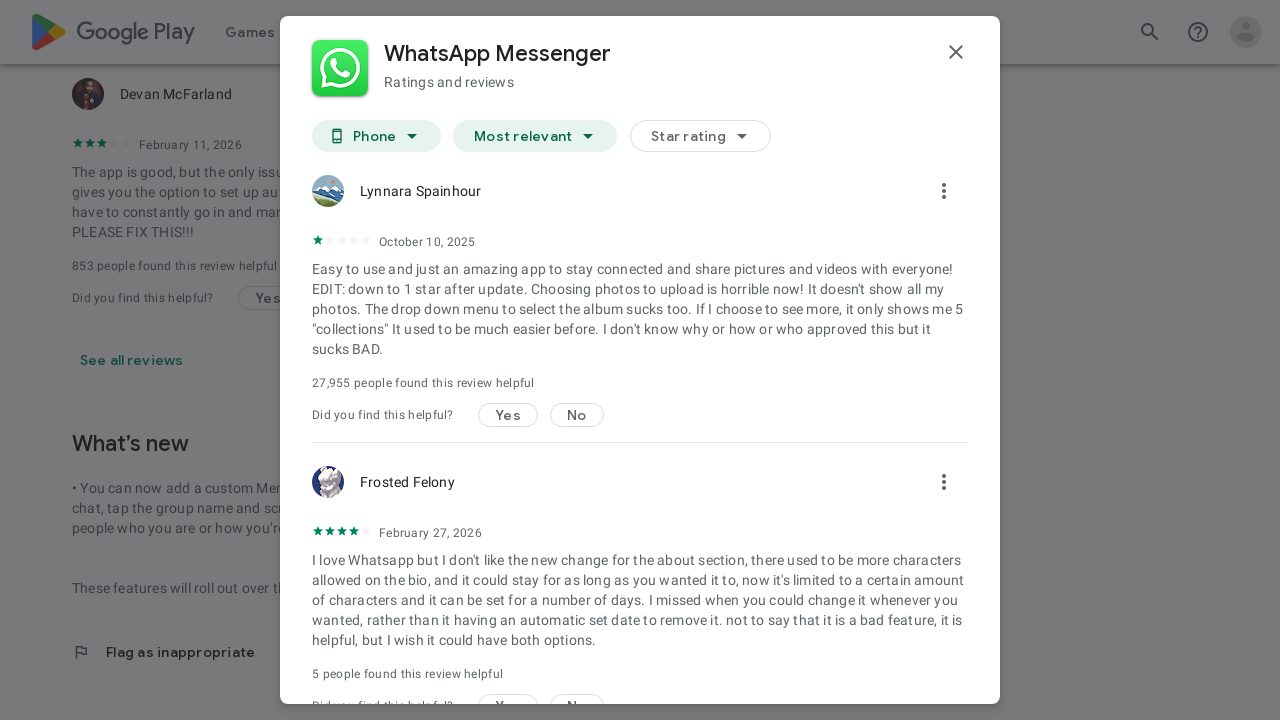

Waited for reviews popup to appear
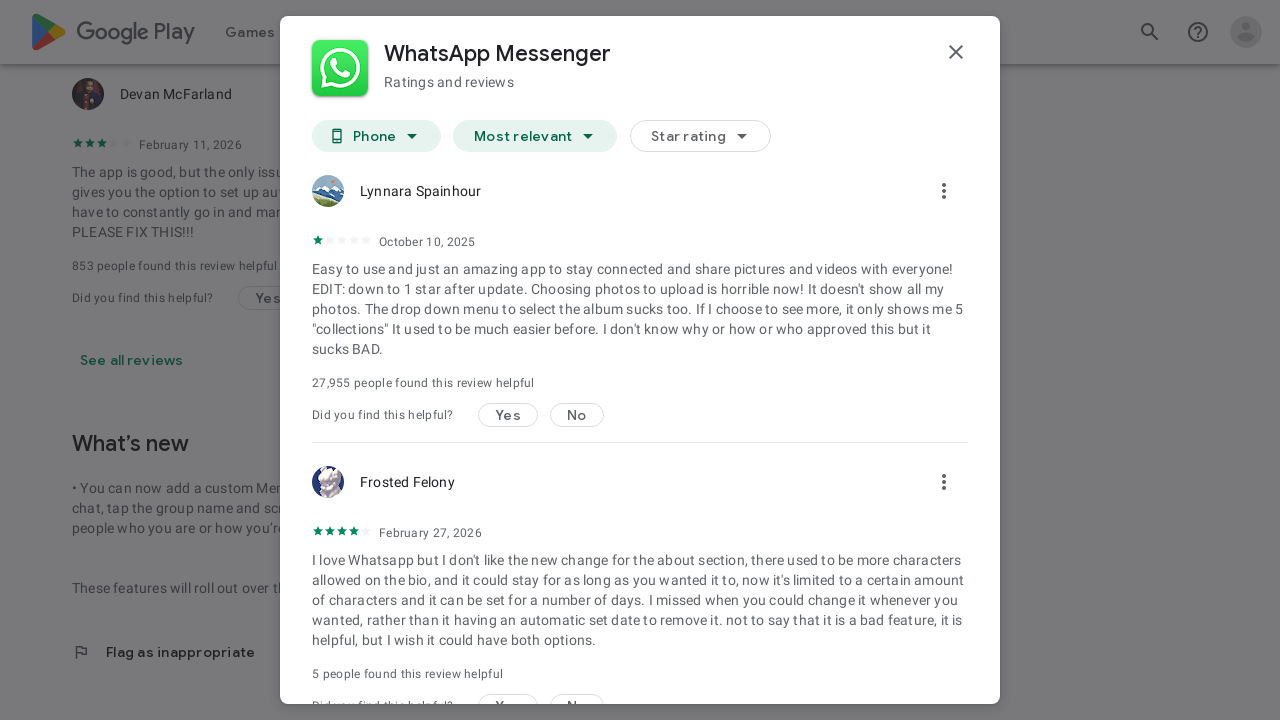

Located the reviews popup container
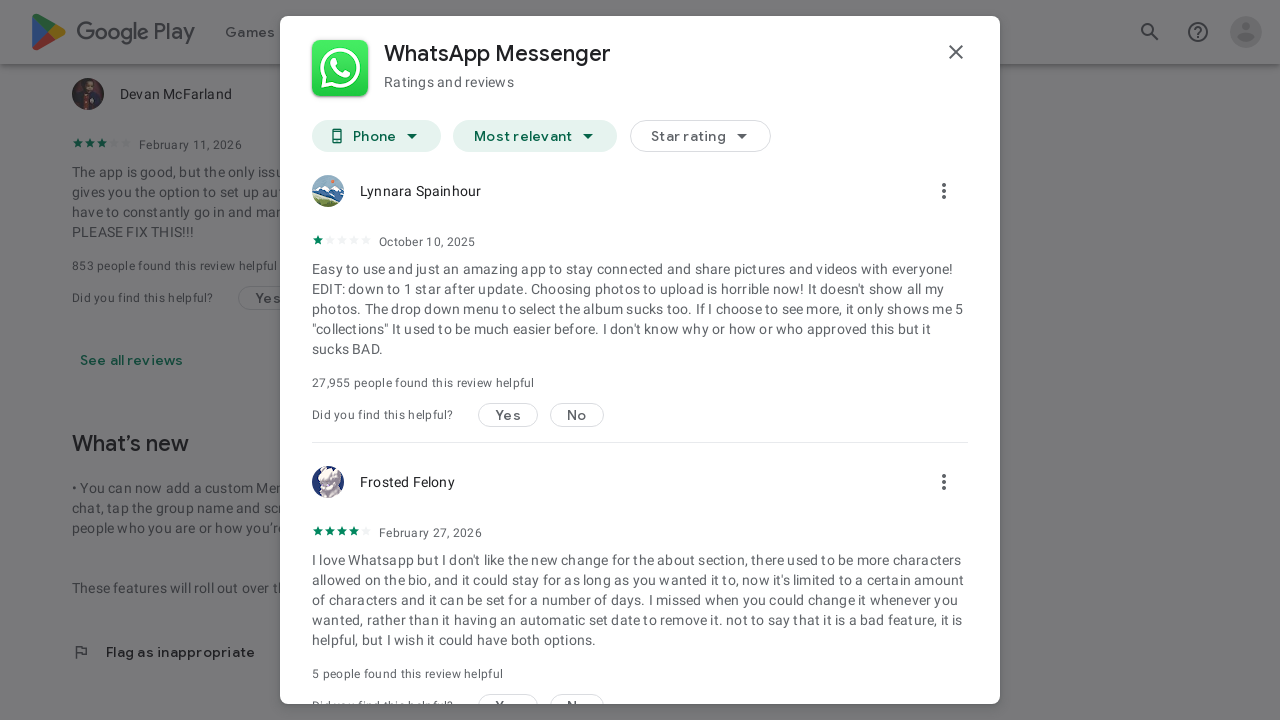

Scrolled reviews popup into view
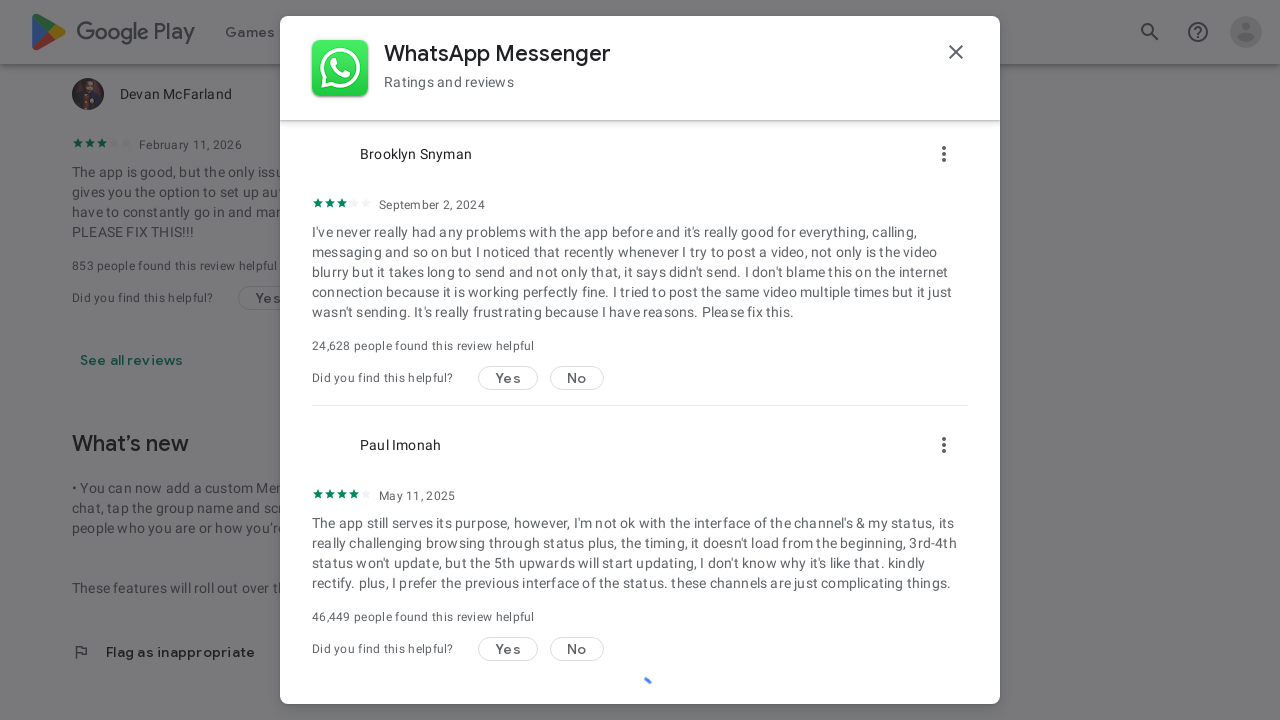

Scrolled down 2000 pixels within reviews popup to load more content
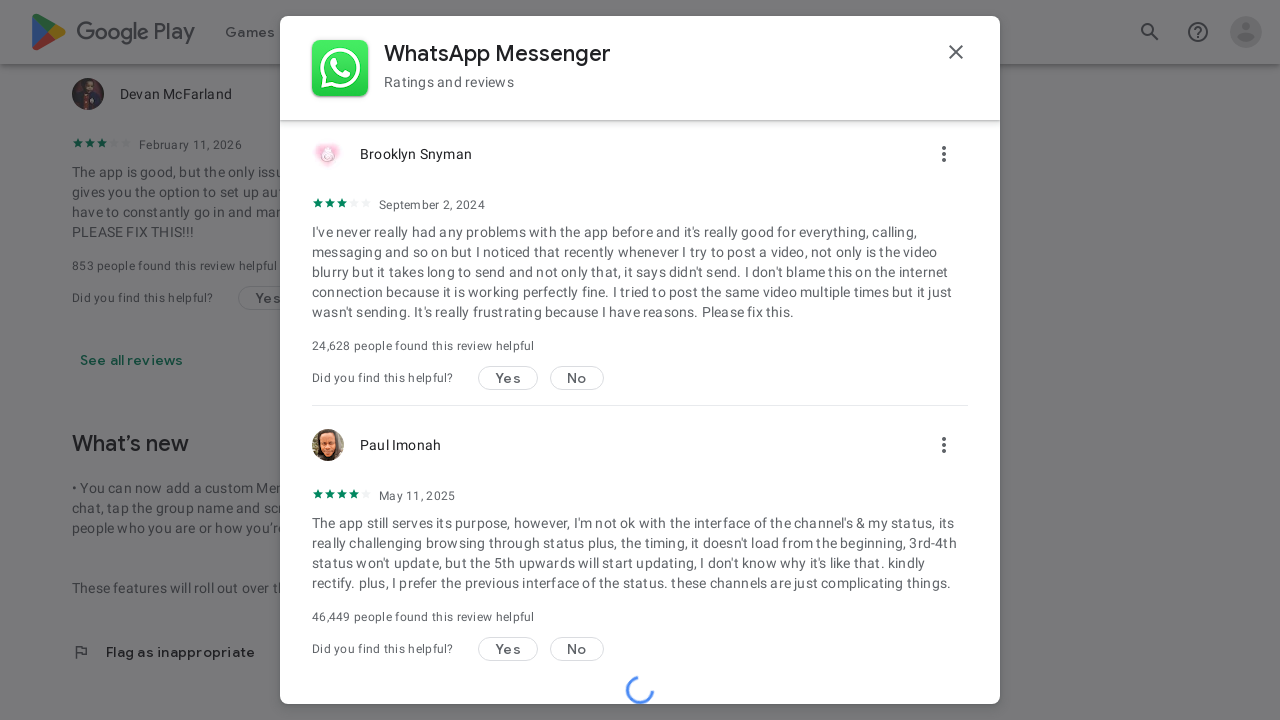

Waited 2 seconds for additional reviews to load
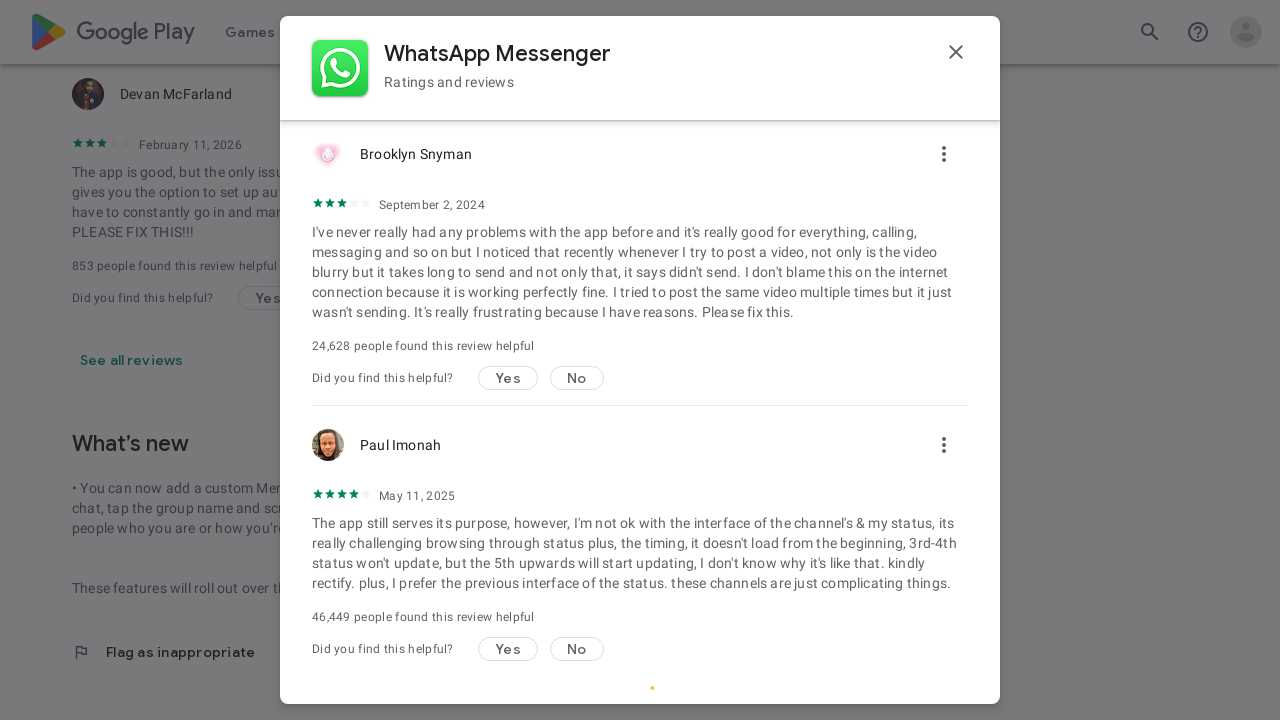

Verified review author name elements are visible
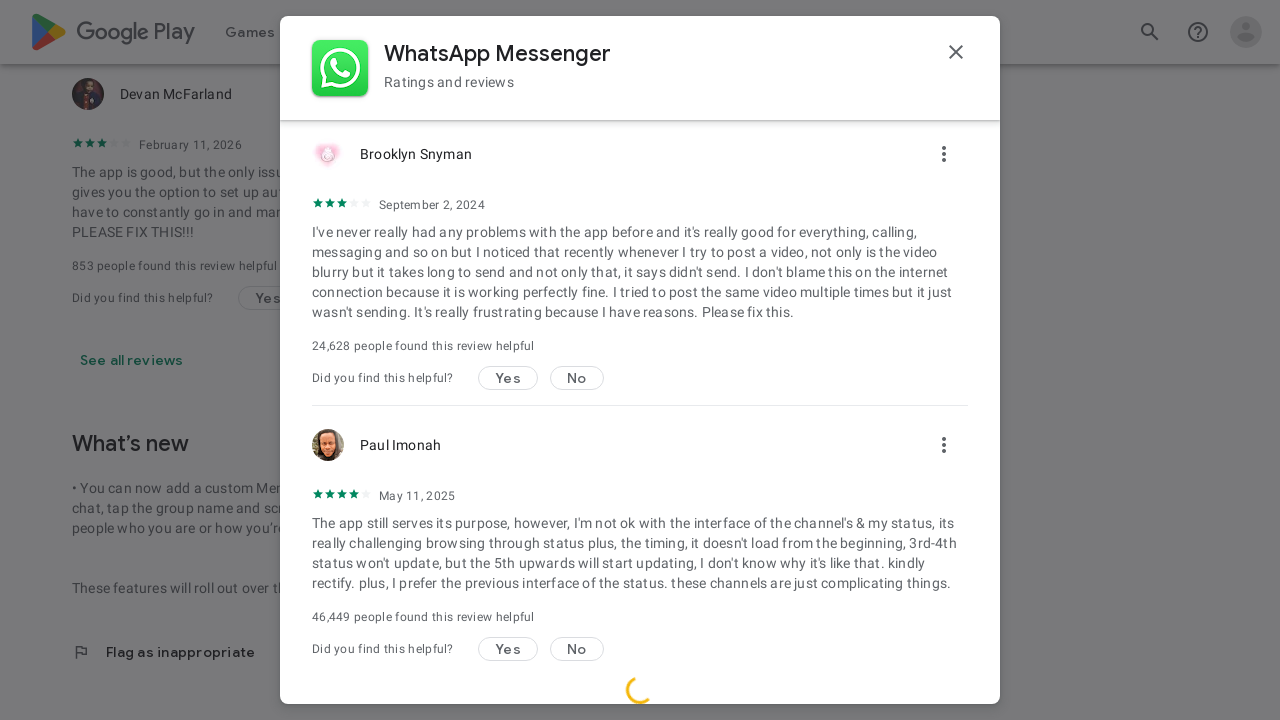

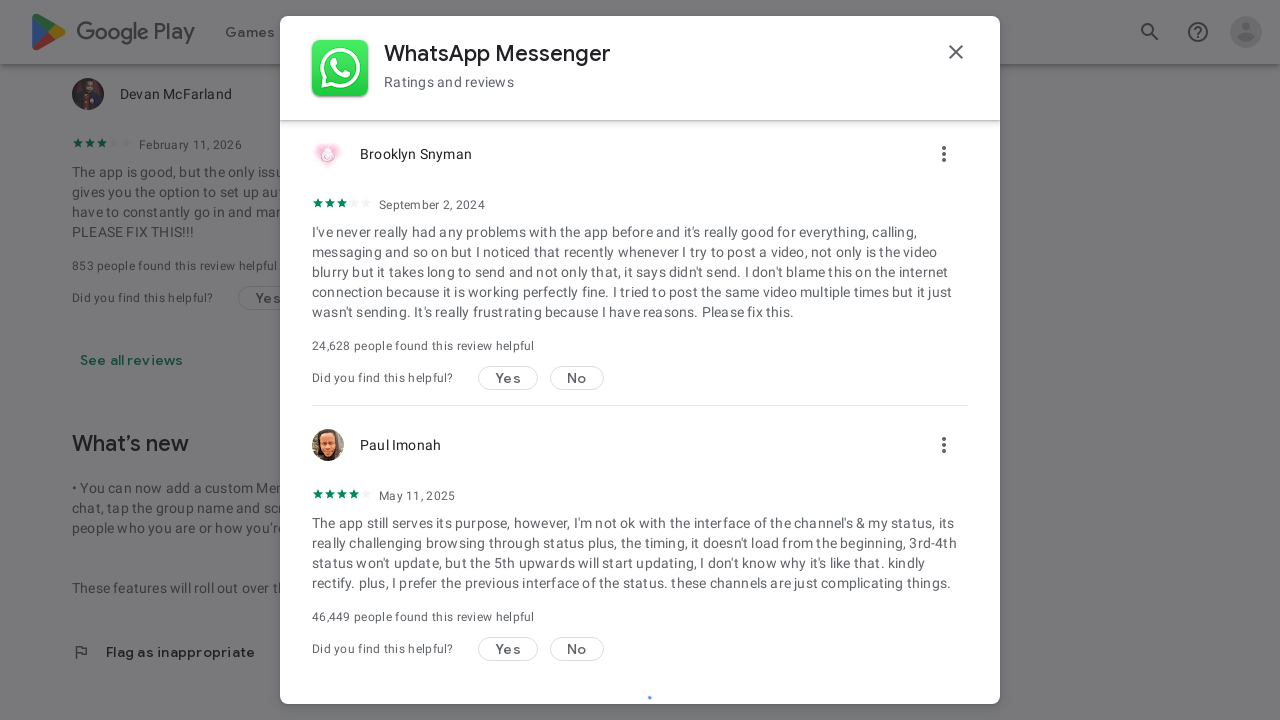